Tests browser window management by minimizing, maximizing, and setting fullscreen mode on the Shein website

Starting URL: https://de.shein.com/

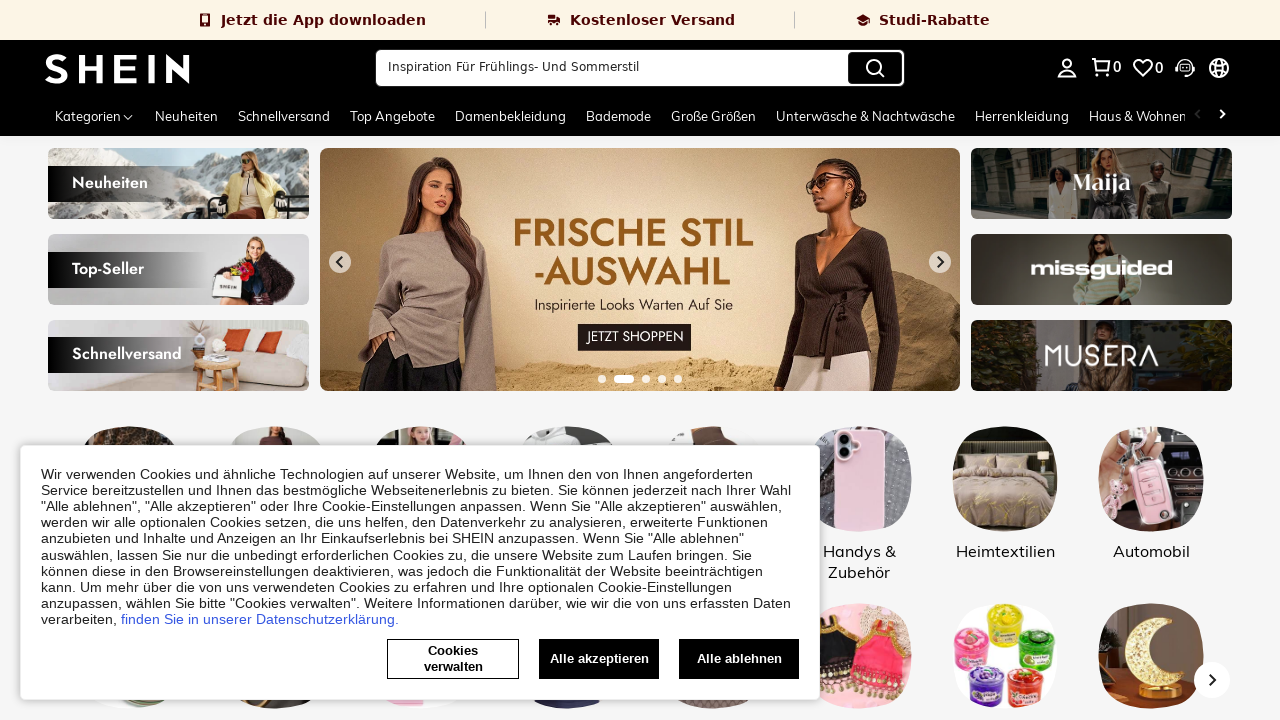

Retrieved initial window position
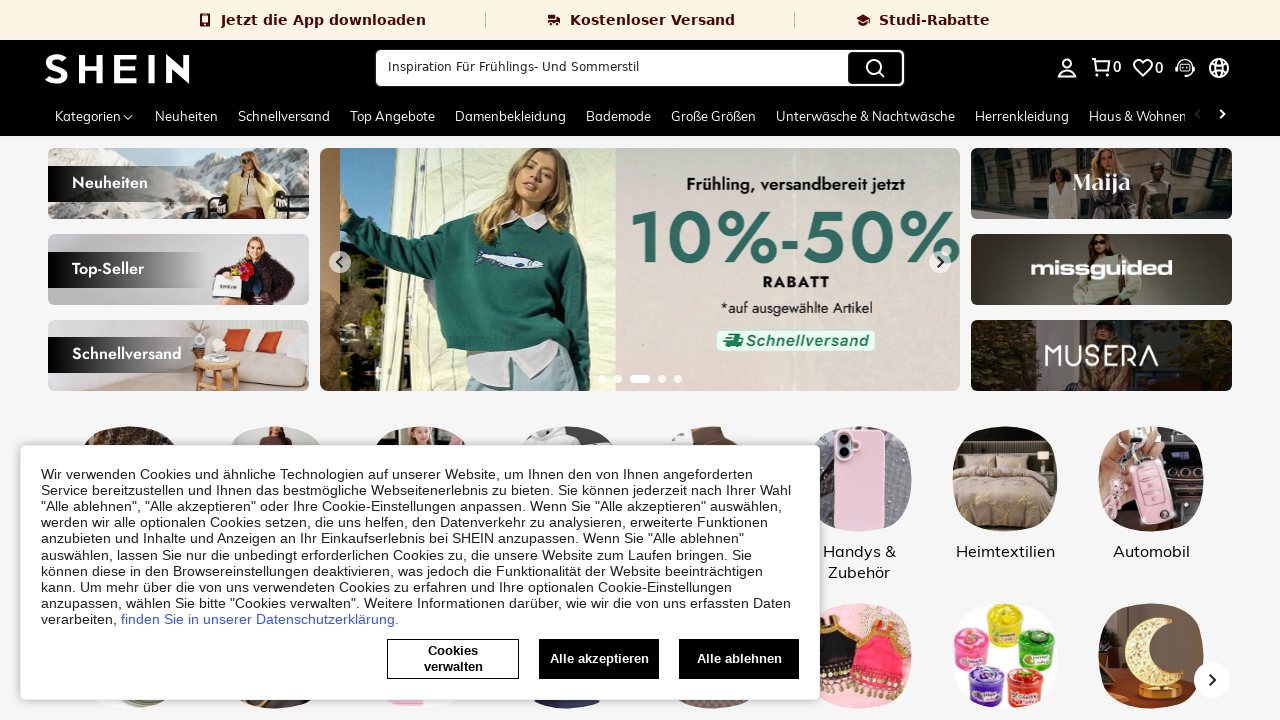

Retrieved initial window size
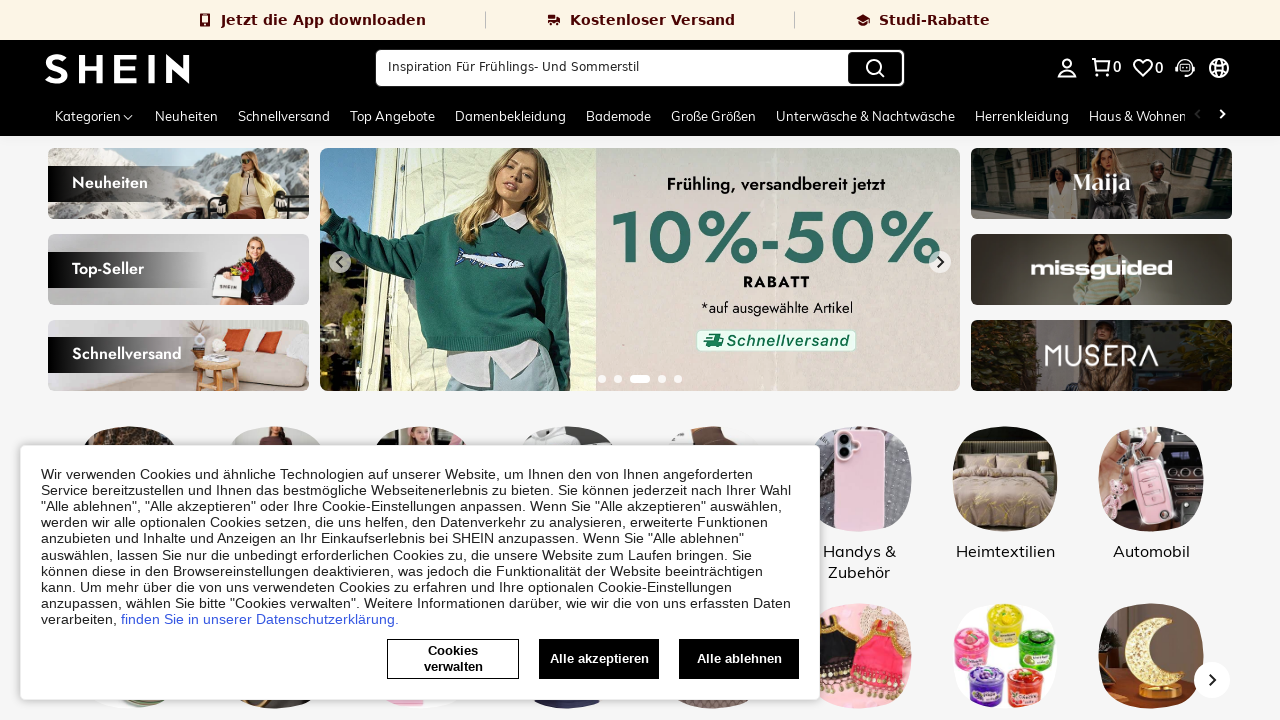

Set viewport to minimized size (1x1)
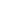

Waited 3 seconds after minimizing window
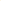

Set viewport to maximized size (1920x1080)
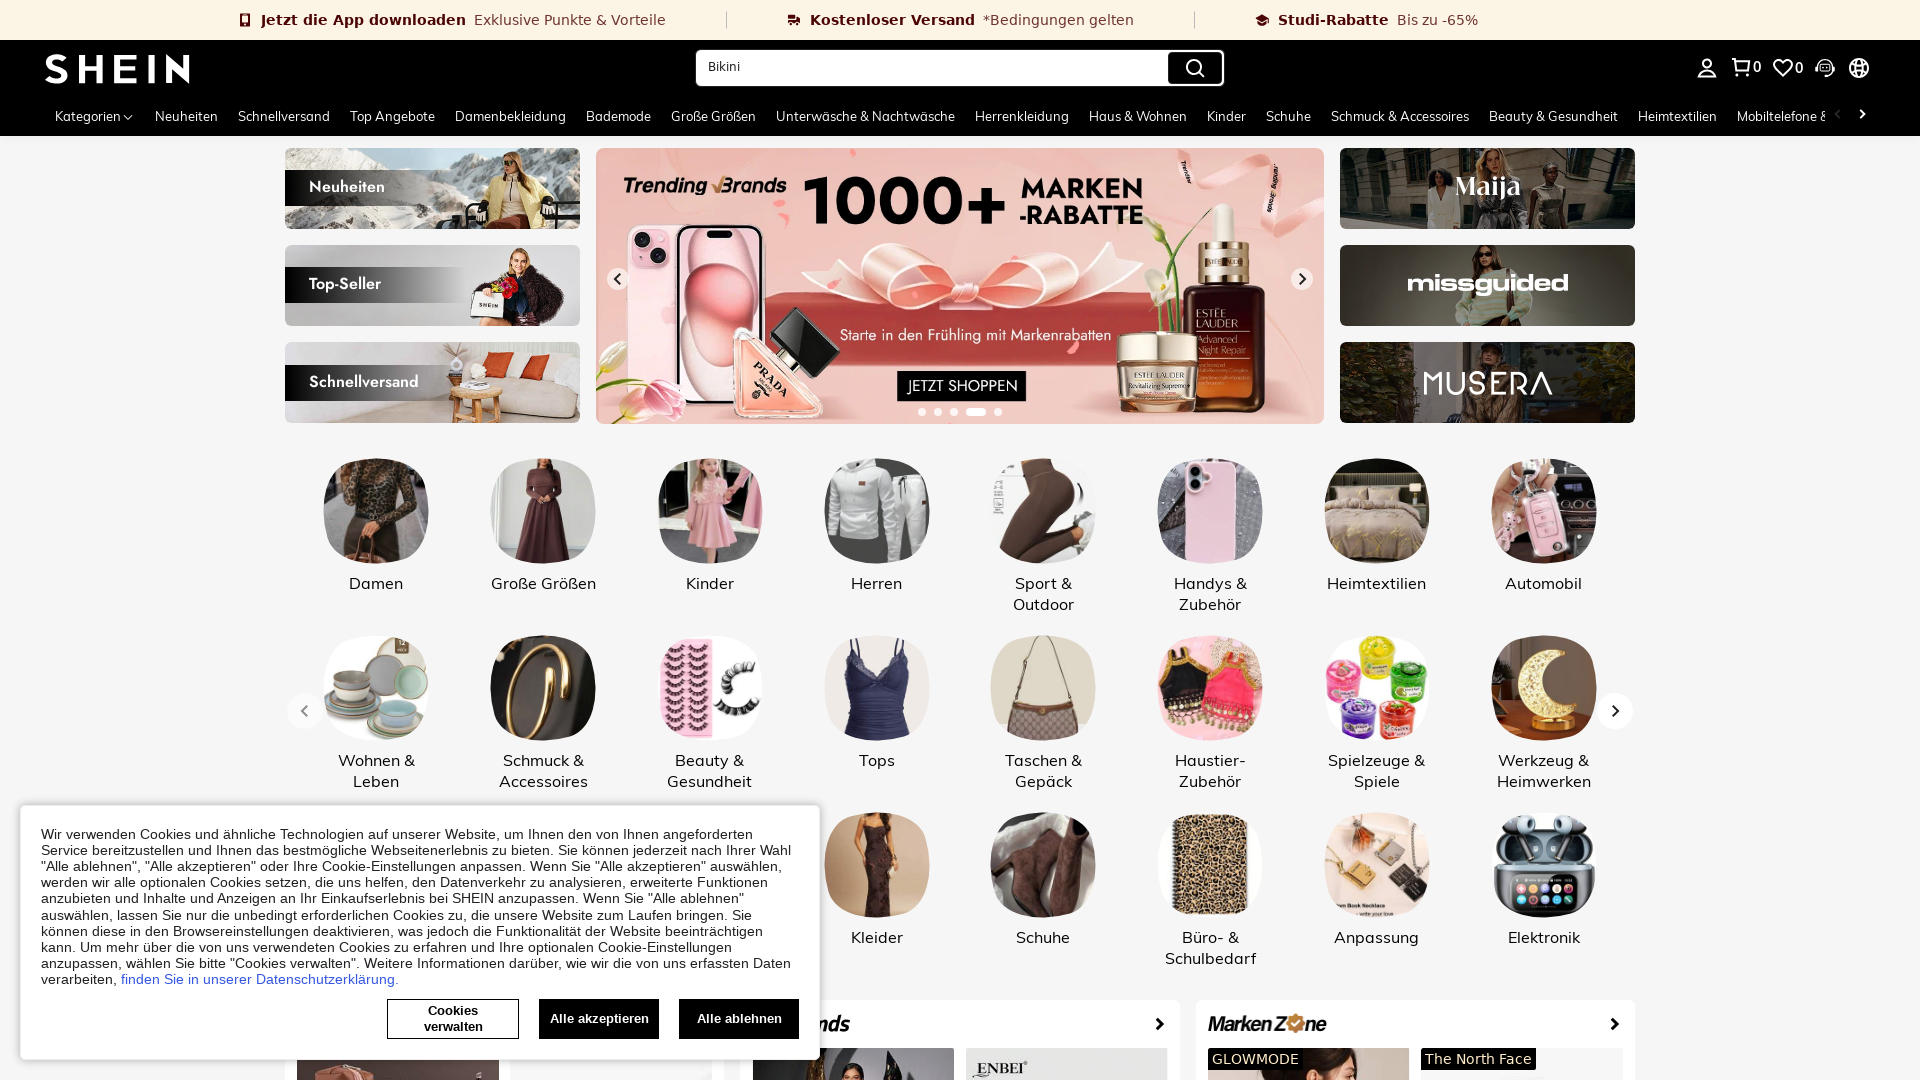

Retrieved maximized window position
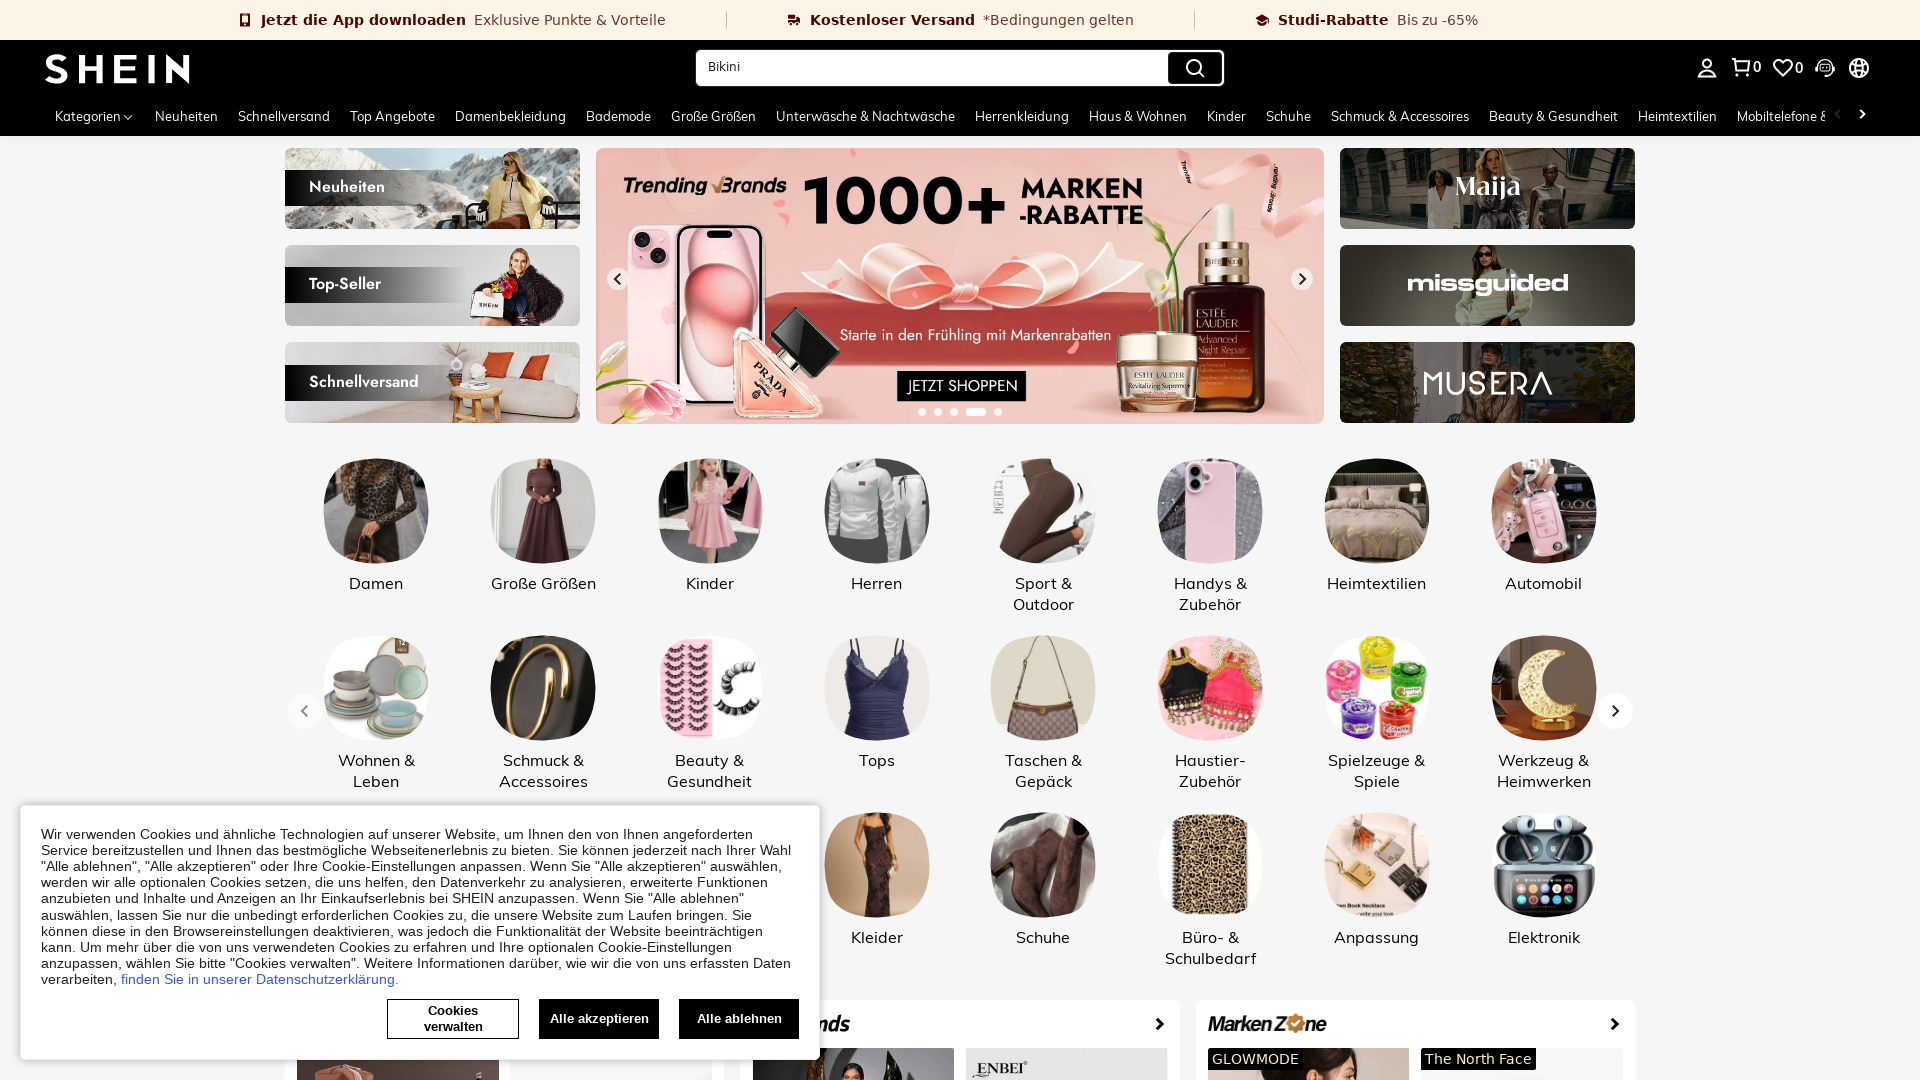

Retrieved maximized window size
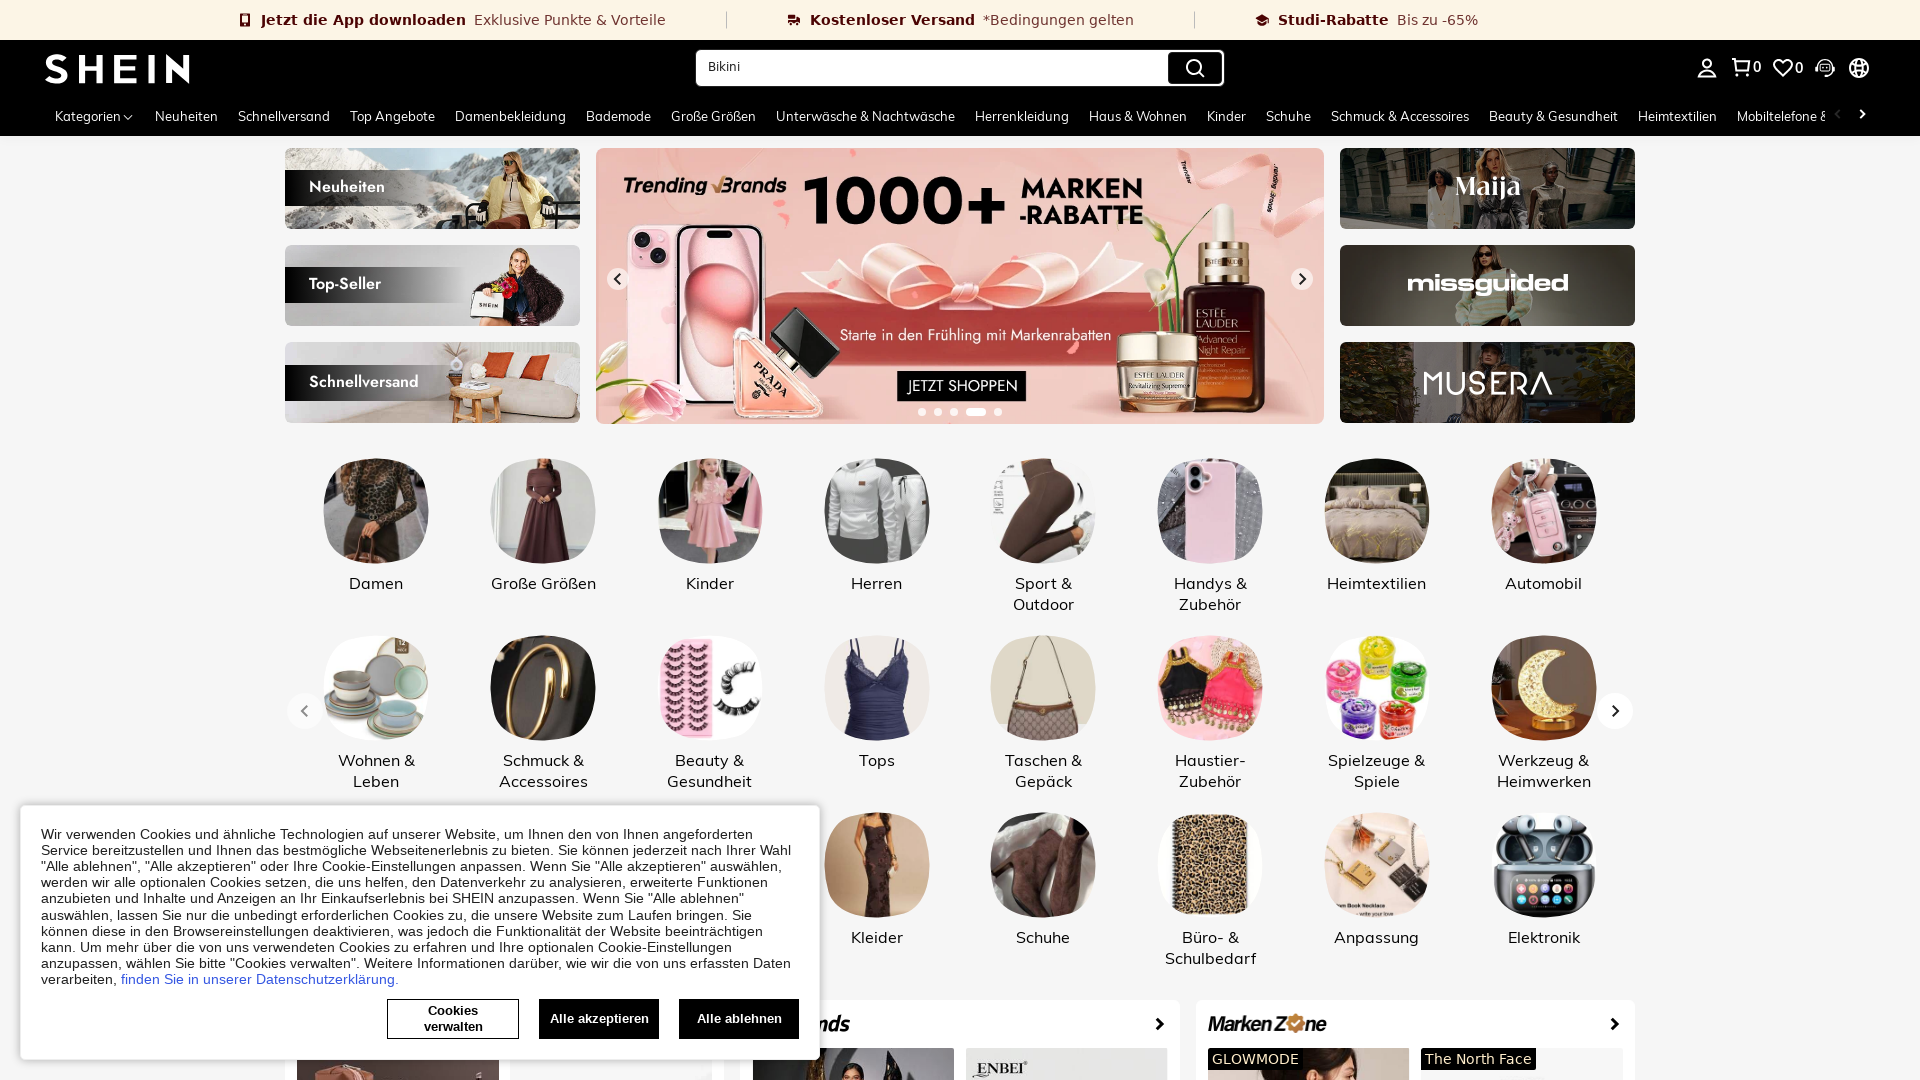

Waited 3 seconds before entering fullscreen mode
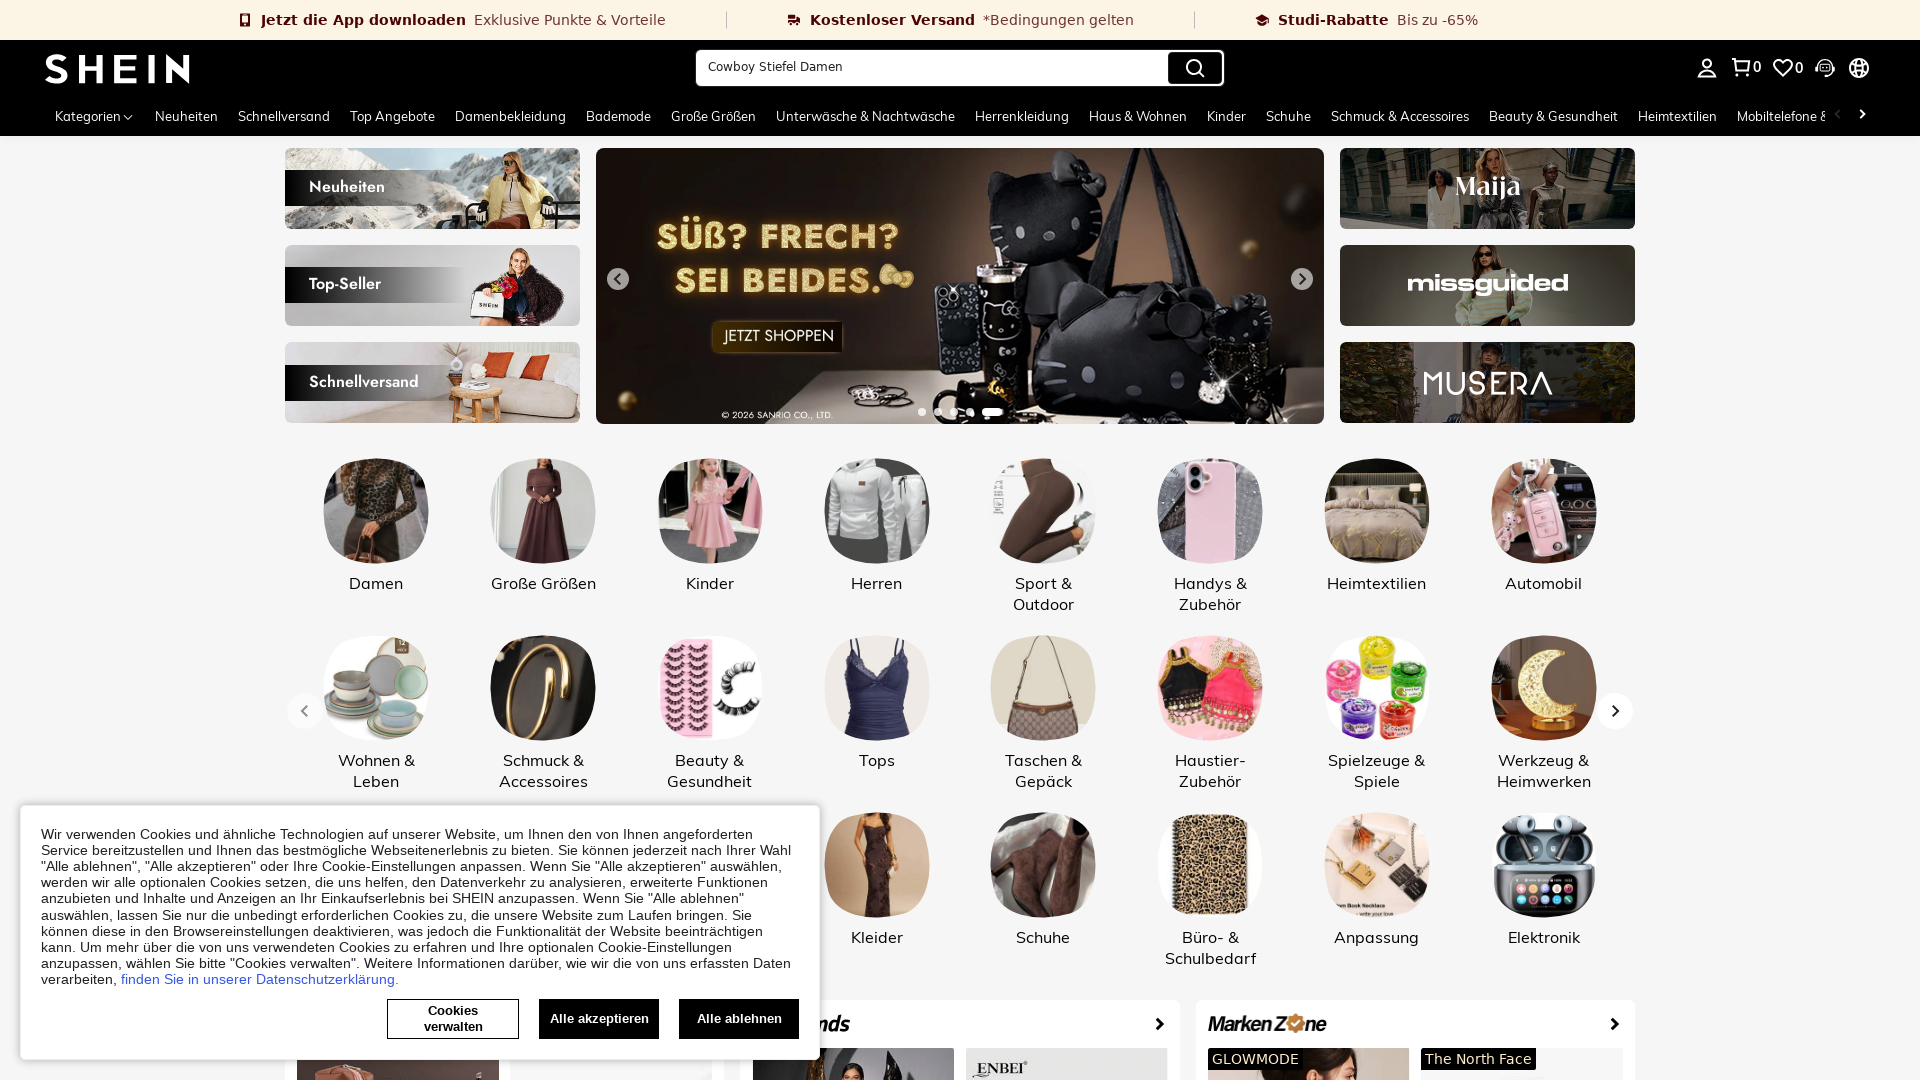

Requested fullscreen mode for the browser window
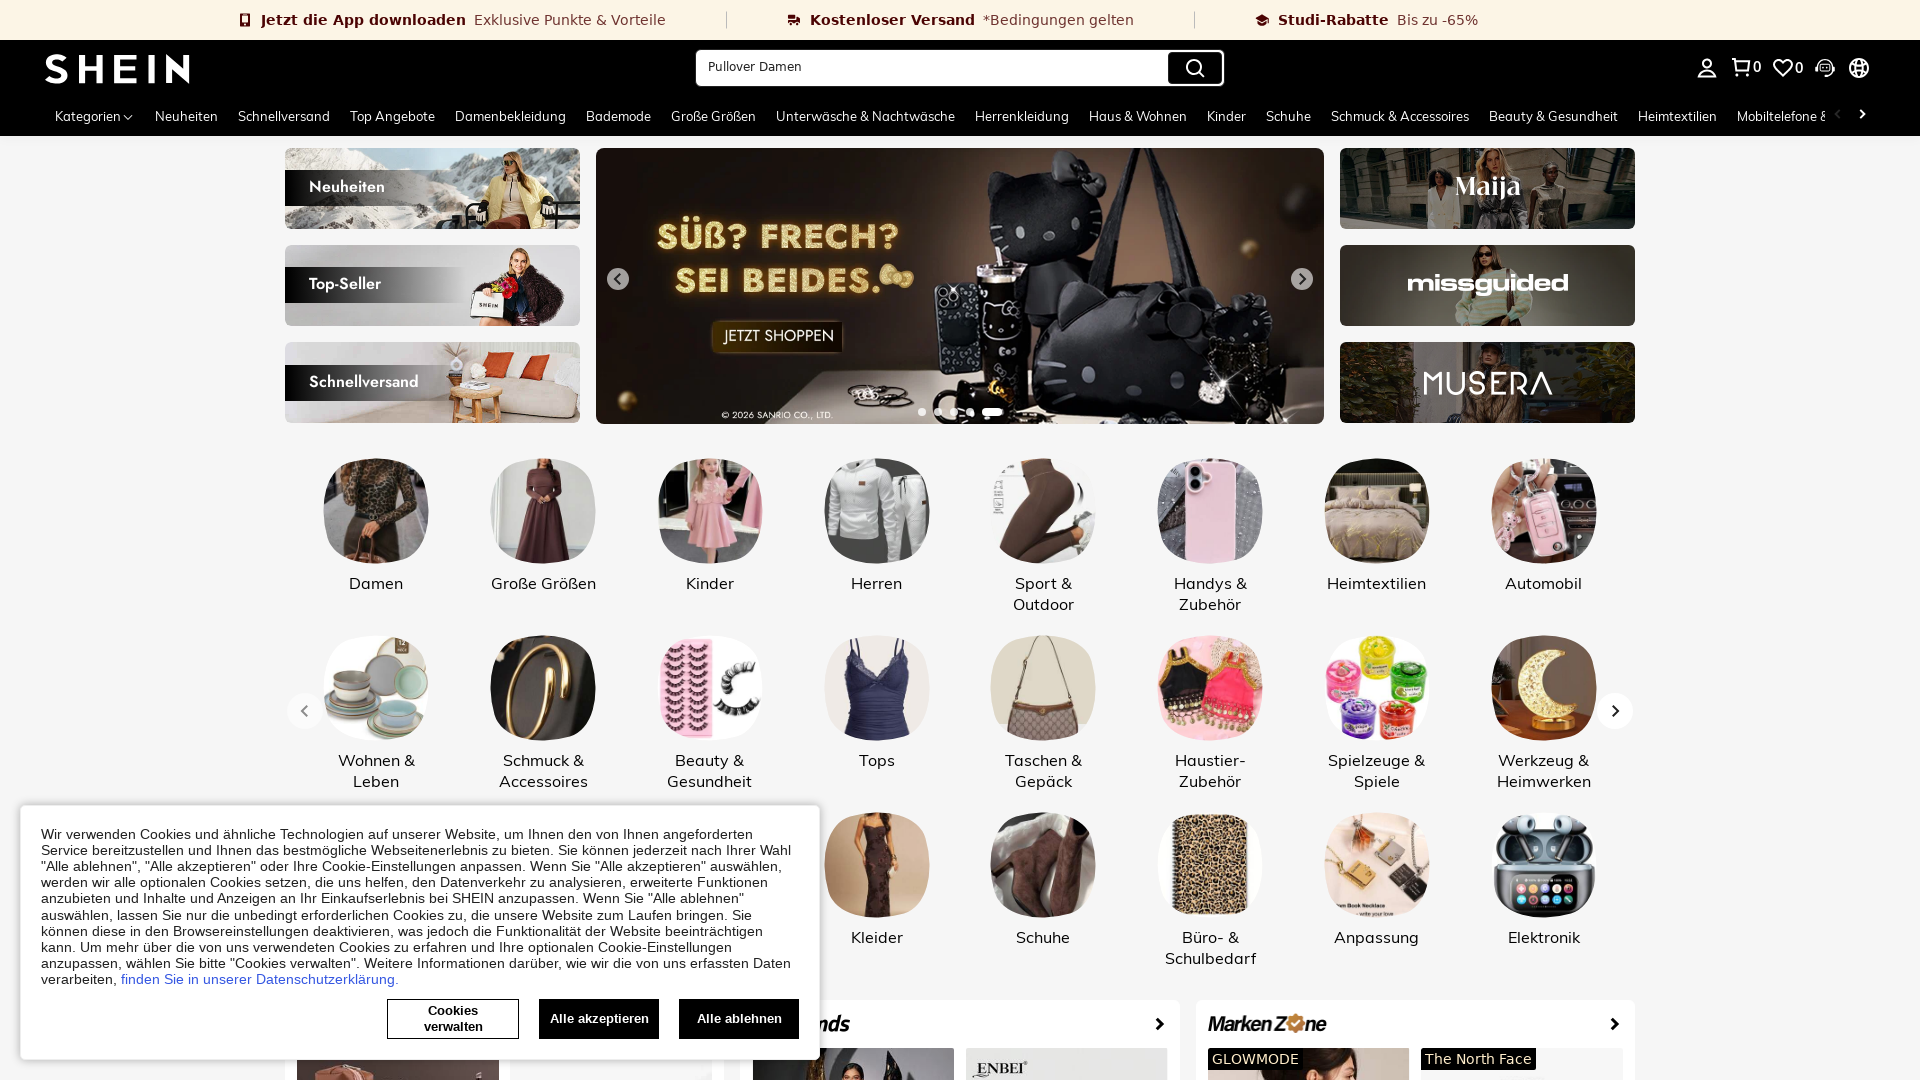

Retrieved fullscreen window position
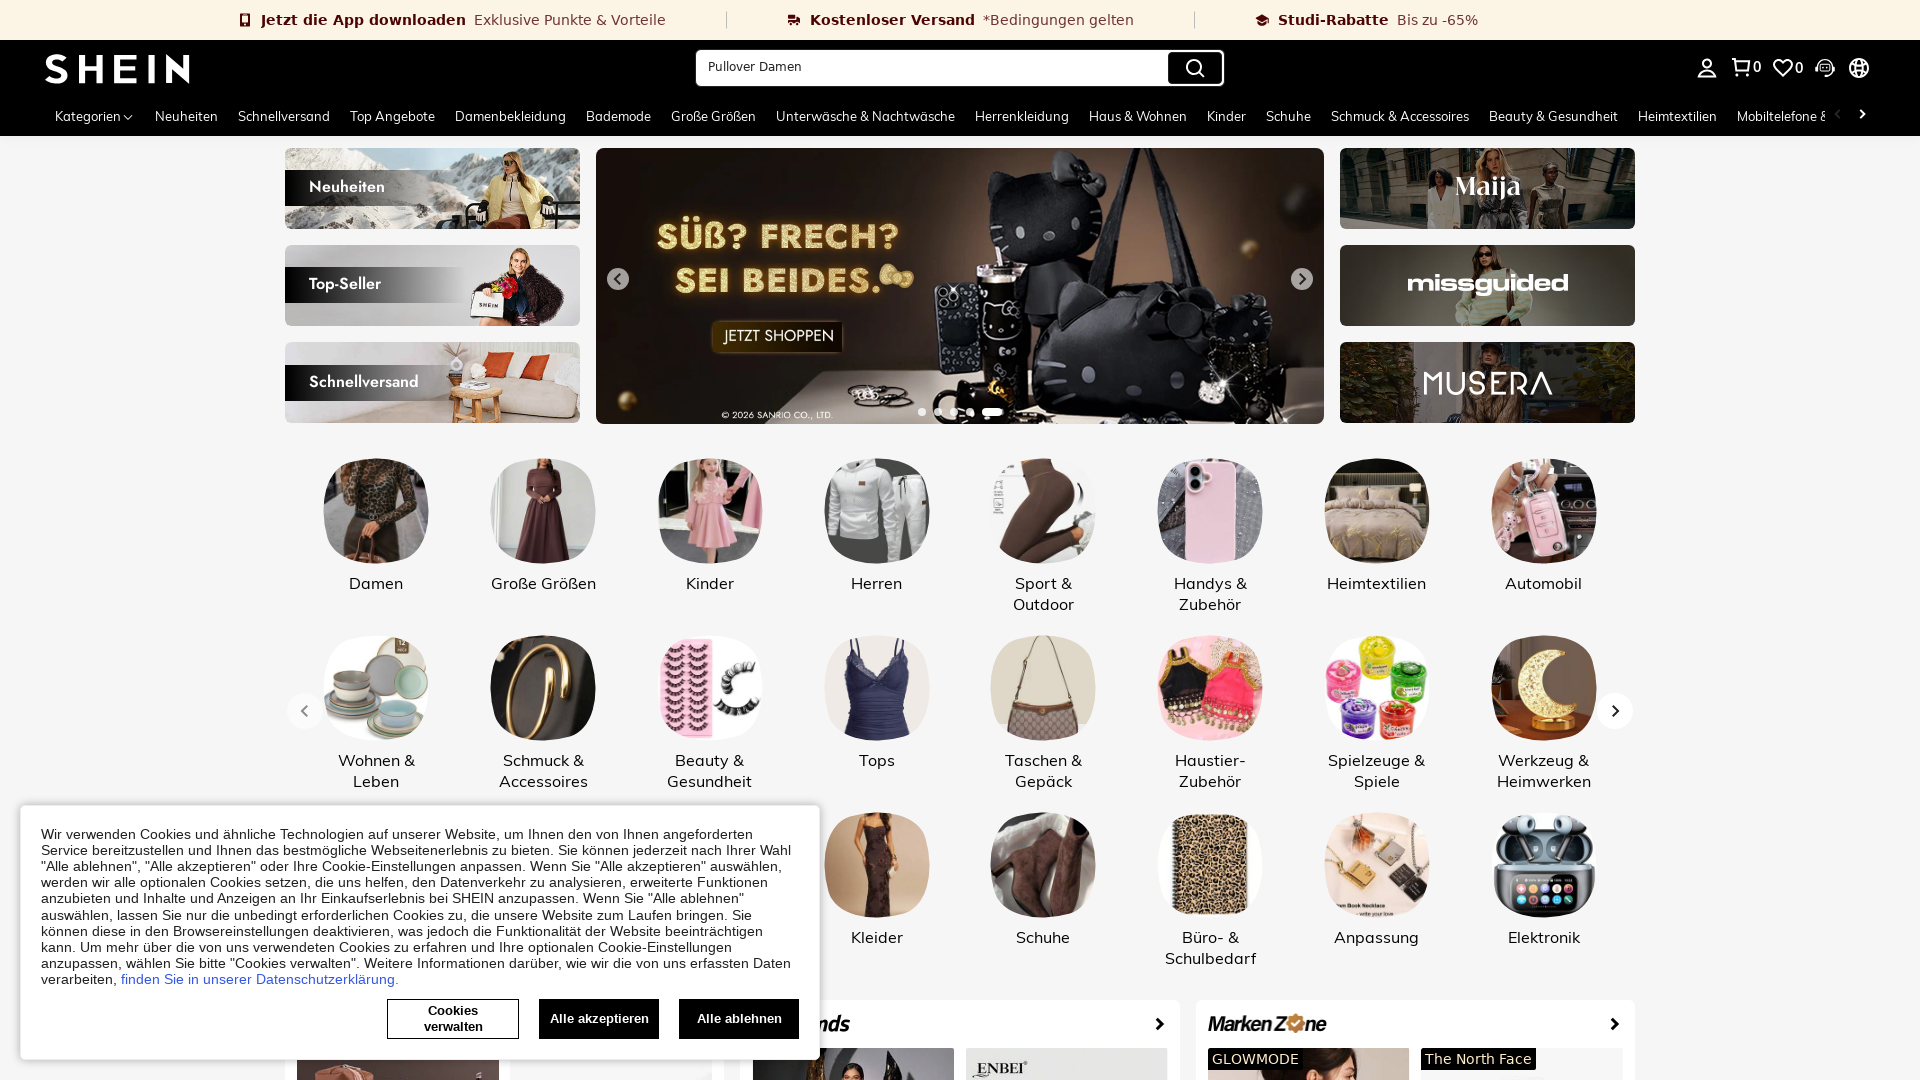

Retrieved fullscreen window size
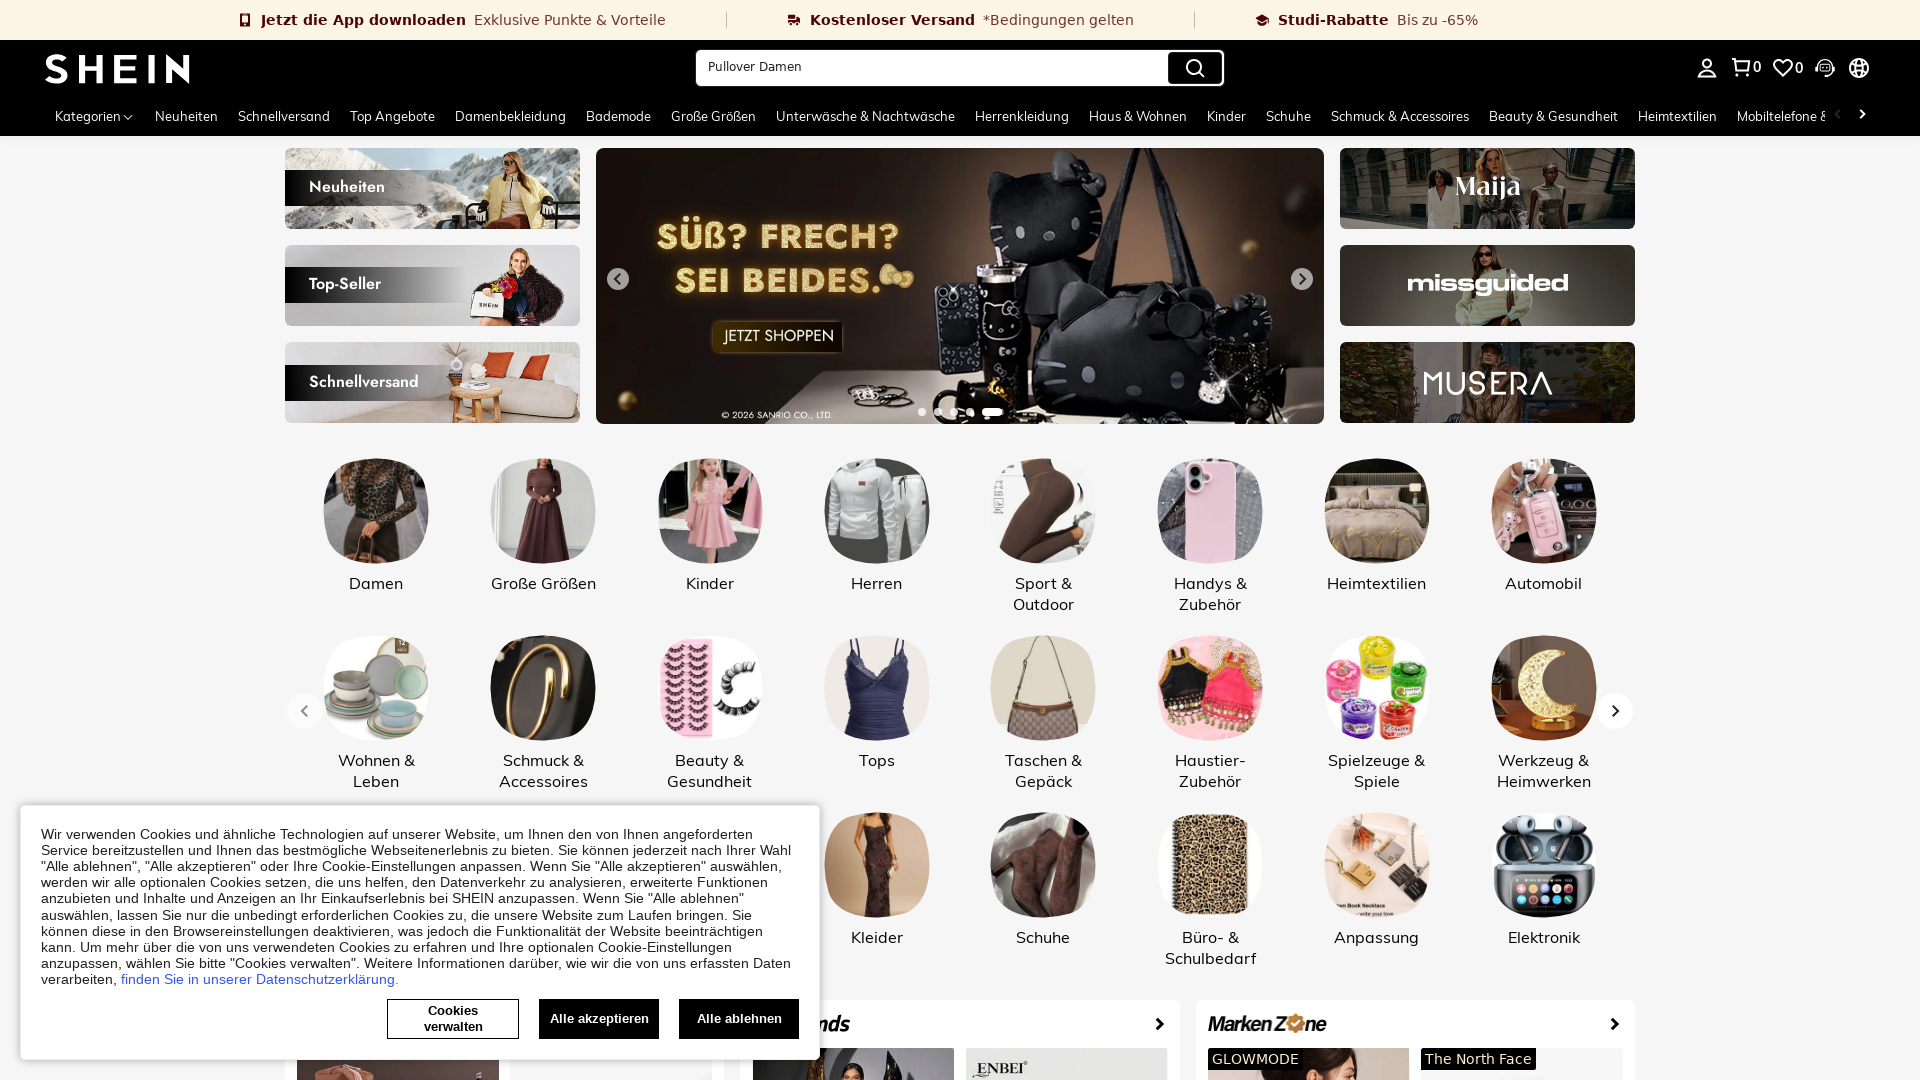

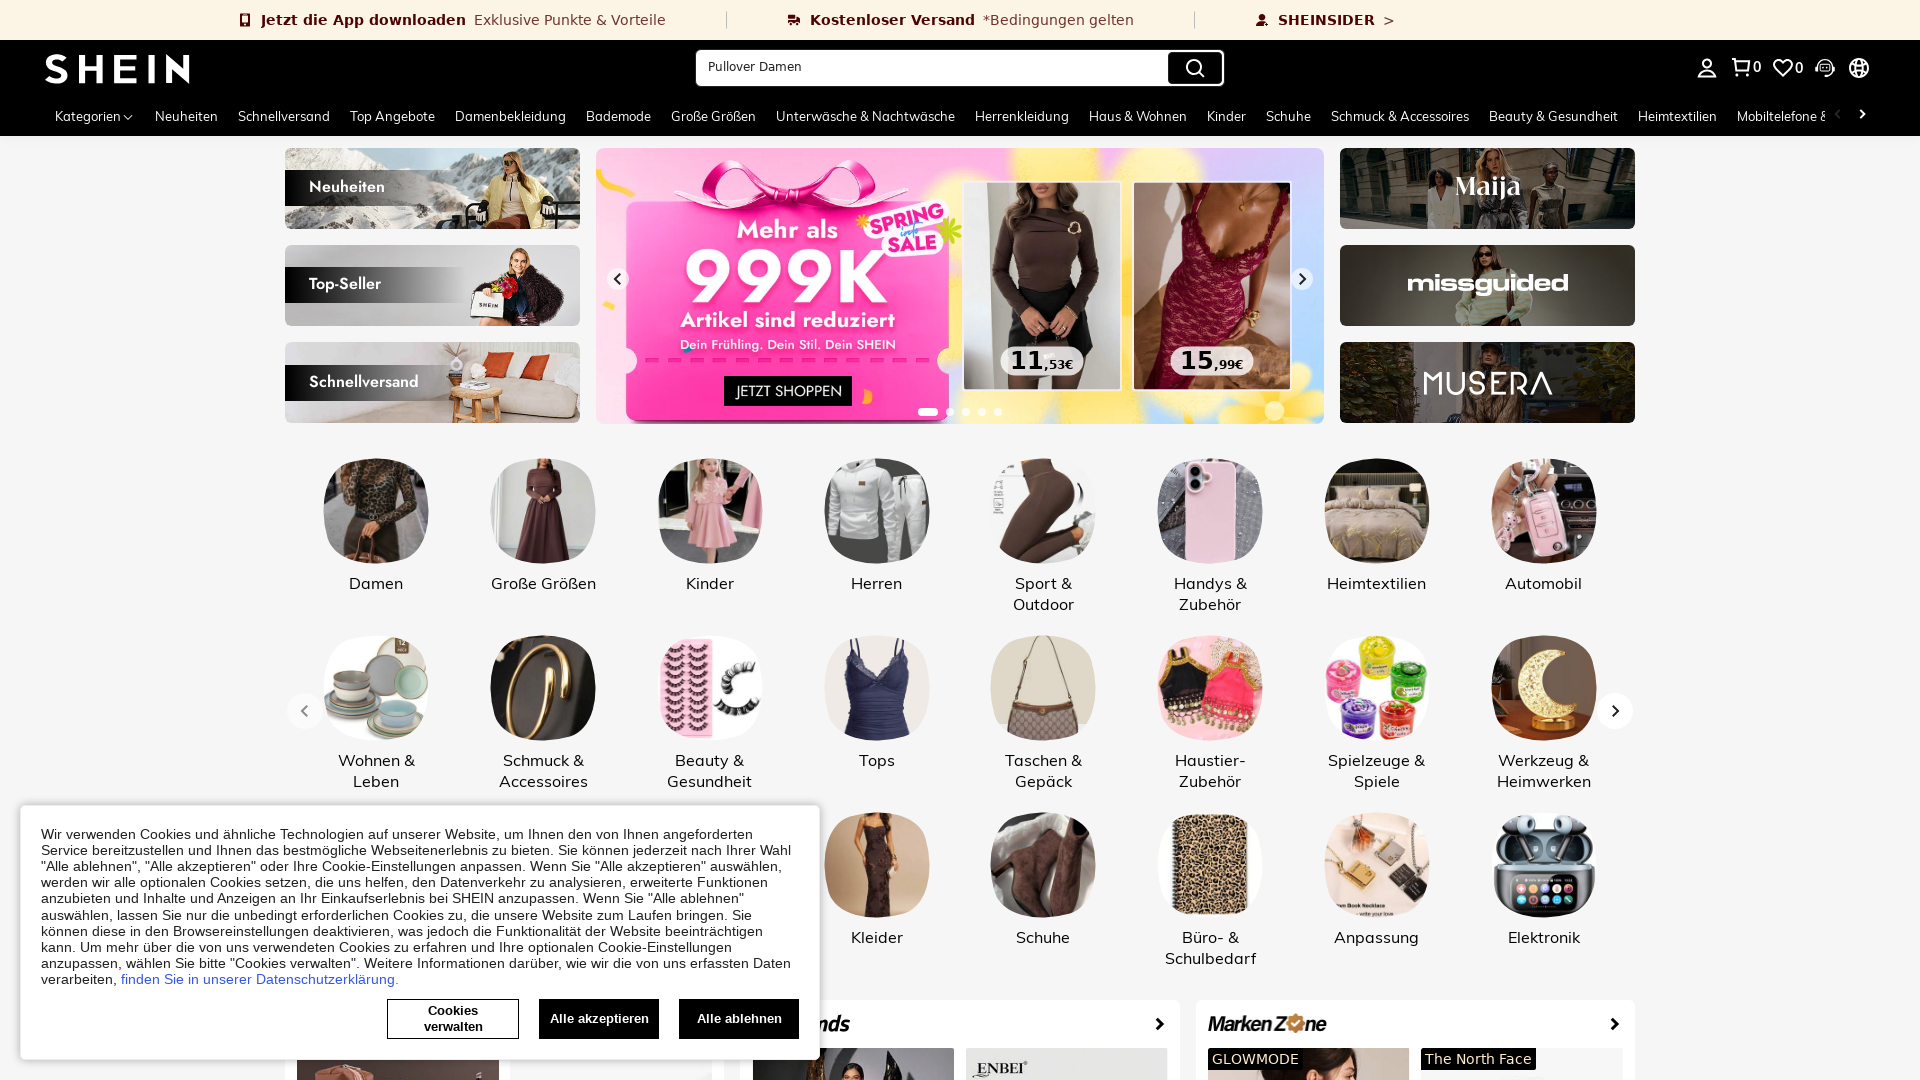